Tests dynamic content loading by clicking a Start button and waiting for text to become visible after the loading completes.

Starting URL: https://the-internet.herokuapp.com/dynamic_loading/2

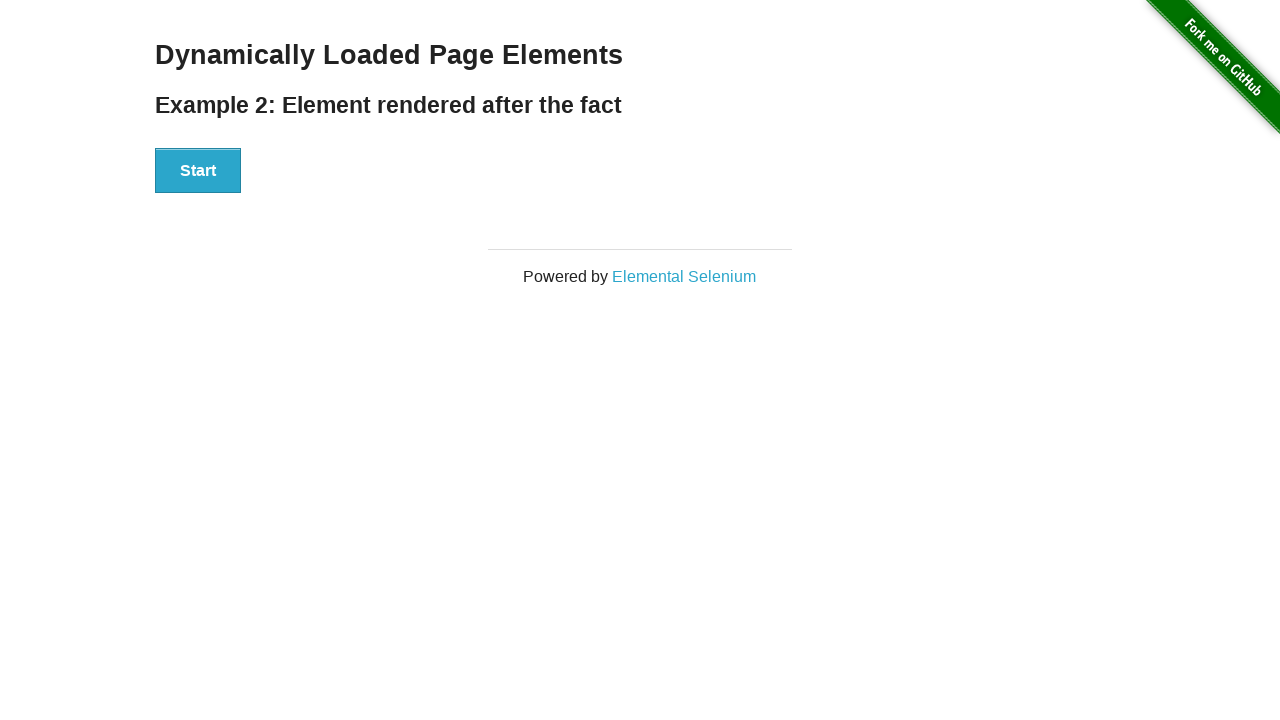

Clicked the Start button to initiate dynamic loading at (198, 171) on xpath=//*[@id='start']/button
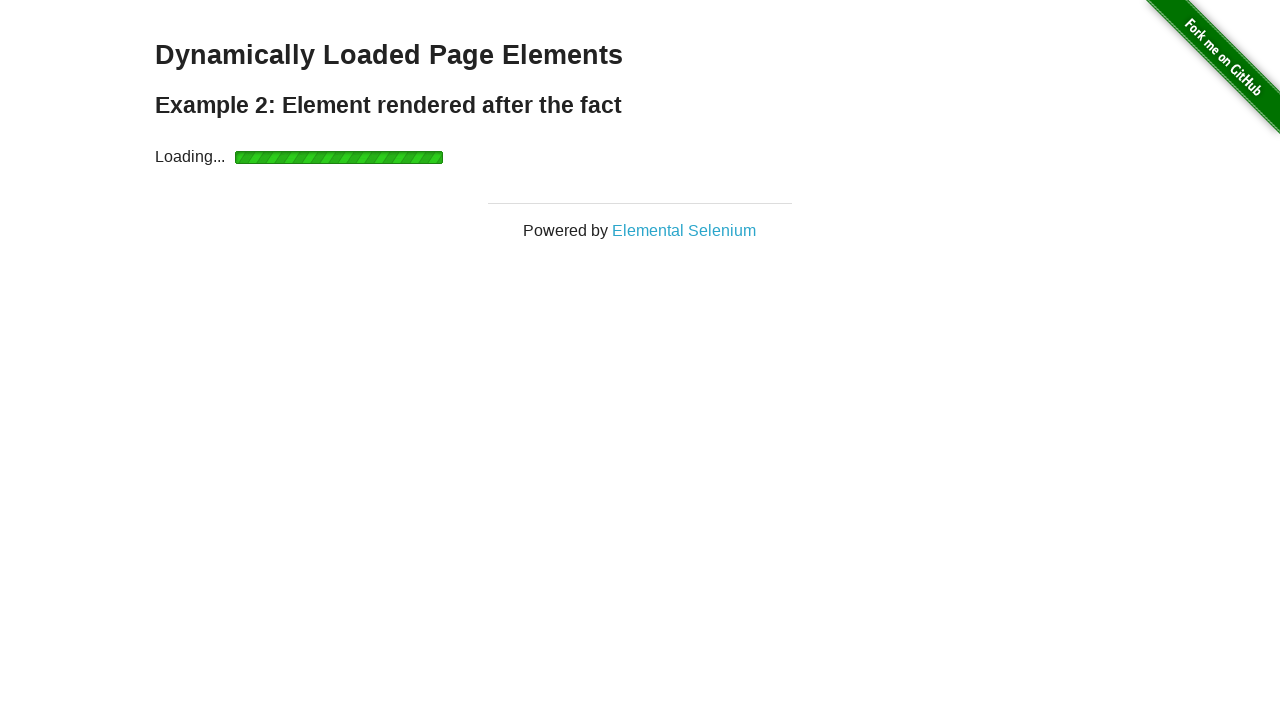

Waited for dynamically loaded text to become visible
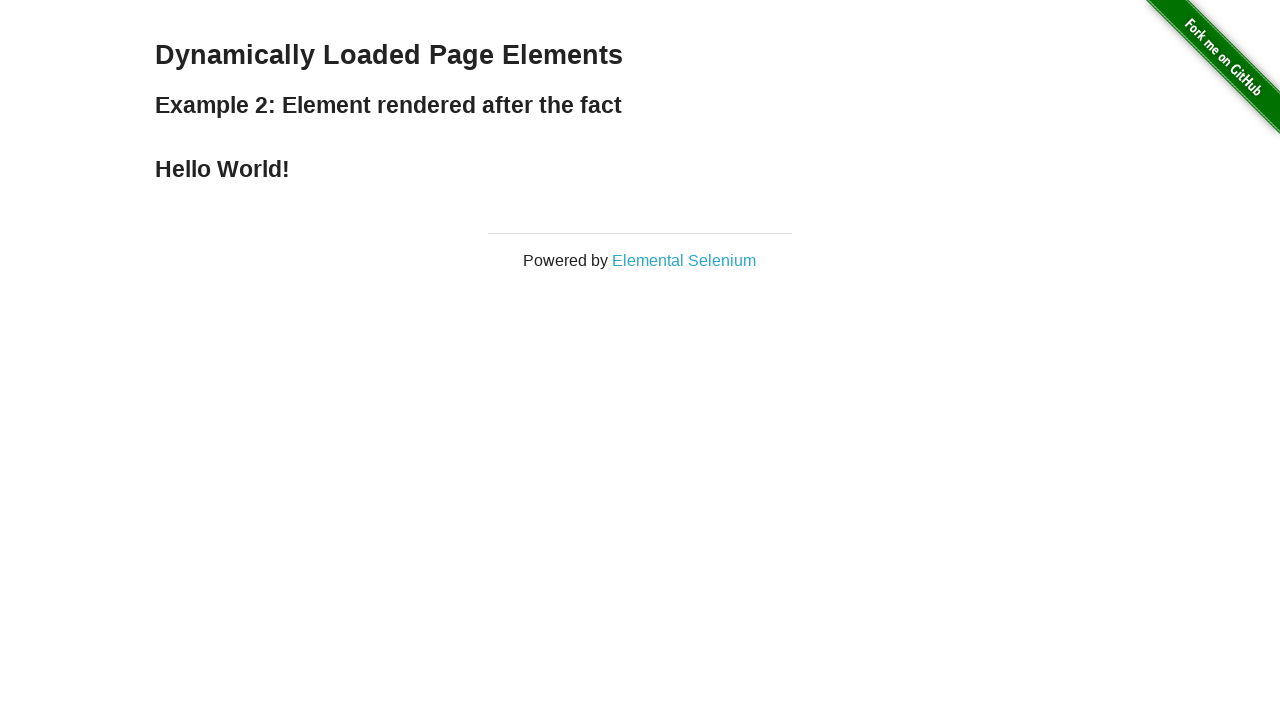

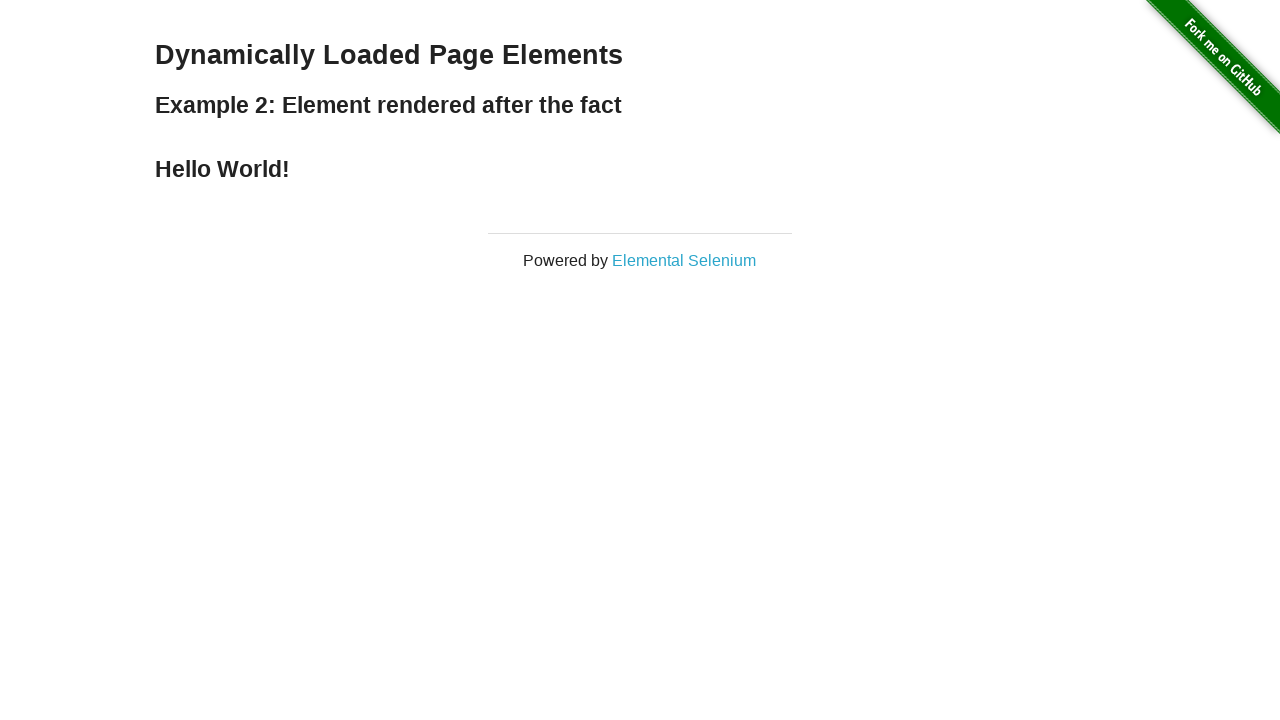